Tests table grid functionality by scrolling to a fixed header table, extracting all values from a column, calculating their sum, and verifying it matches the displayed total amount

Starting URL: https://rahulshettyacademy.com/AutomationPractice/

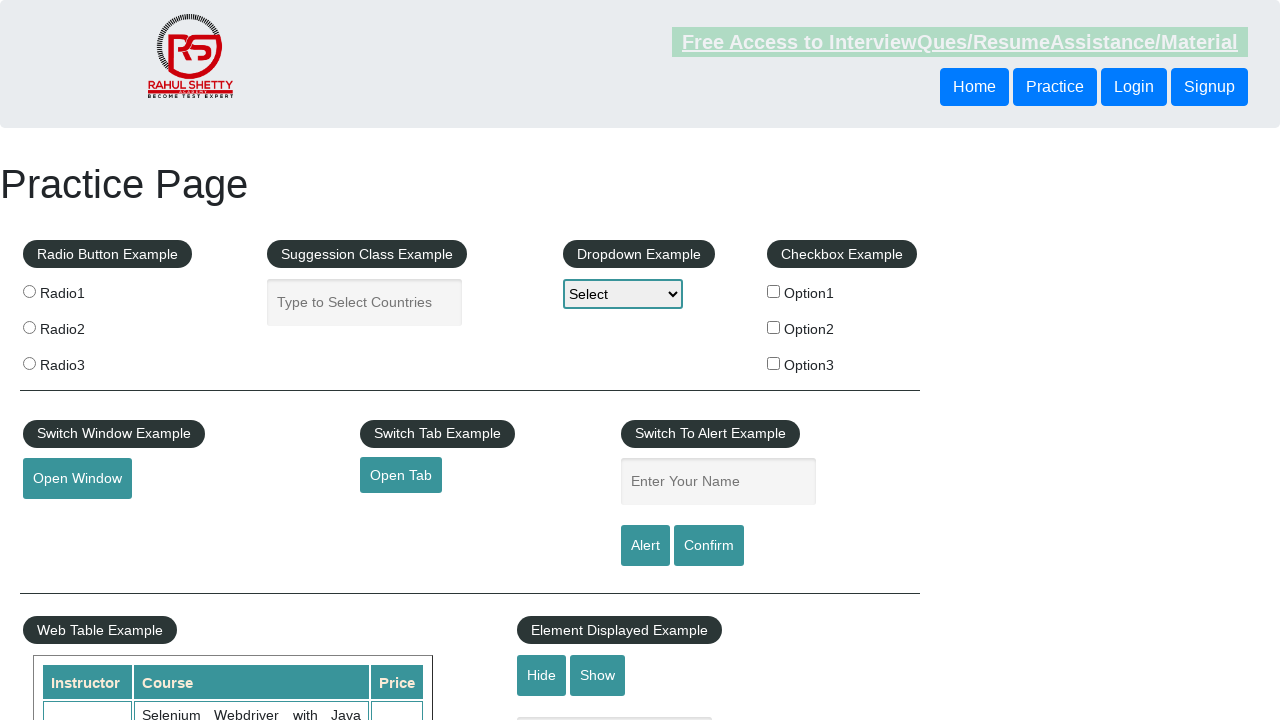

Scrolled down page by 500 pixels
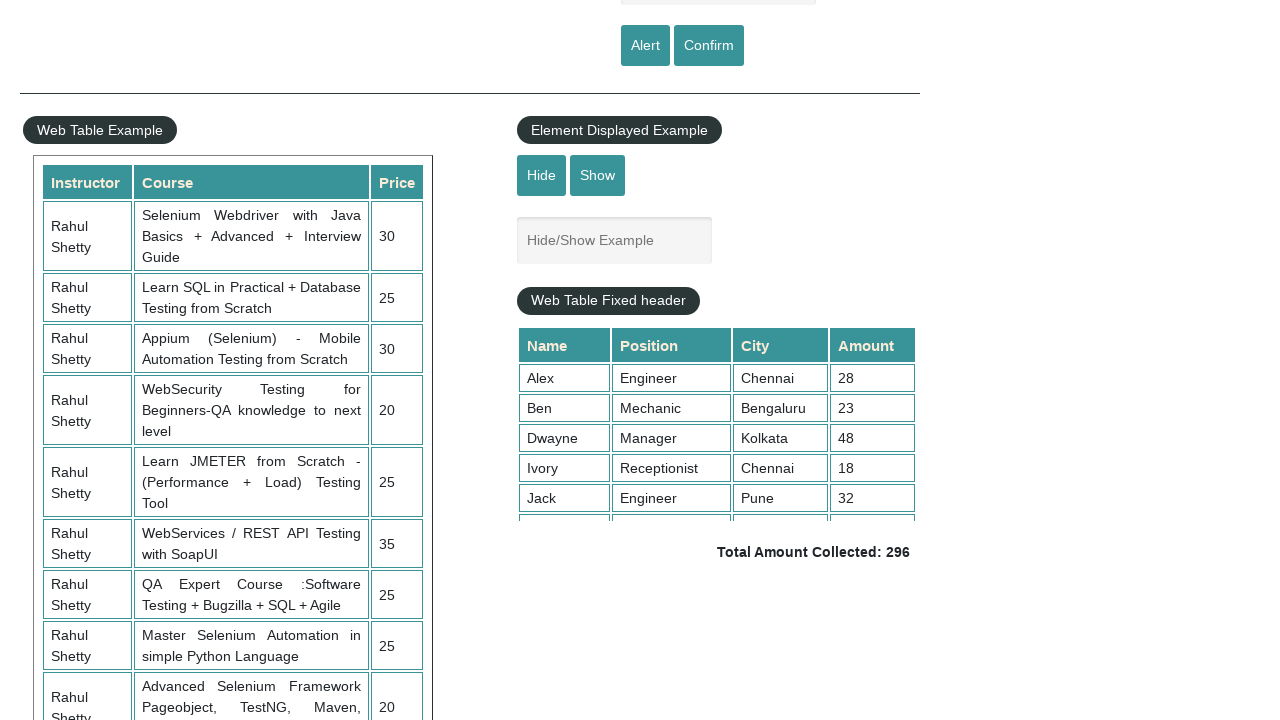

Scrolled within fixed header table container to top
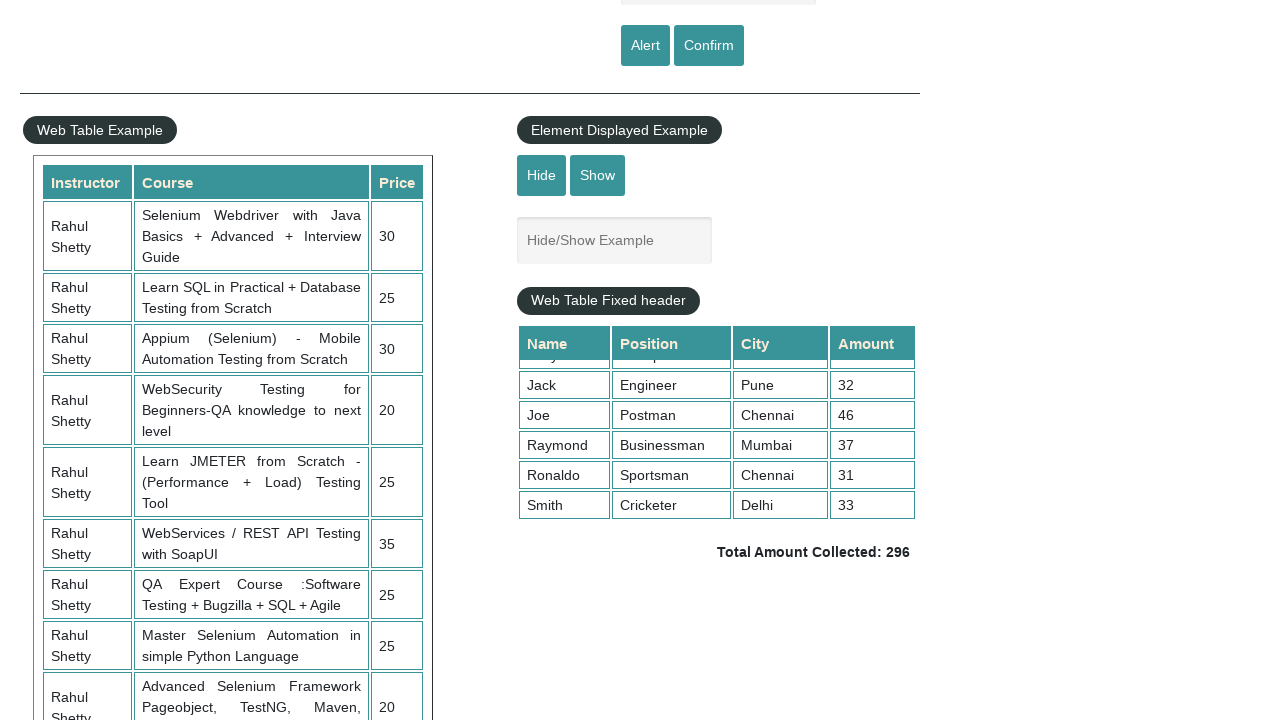

Waited for table price column (4th column) to be visible
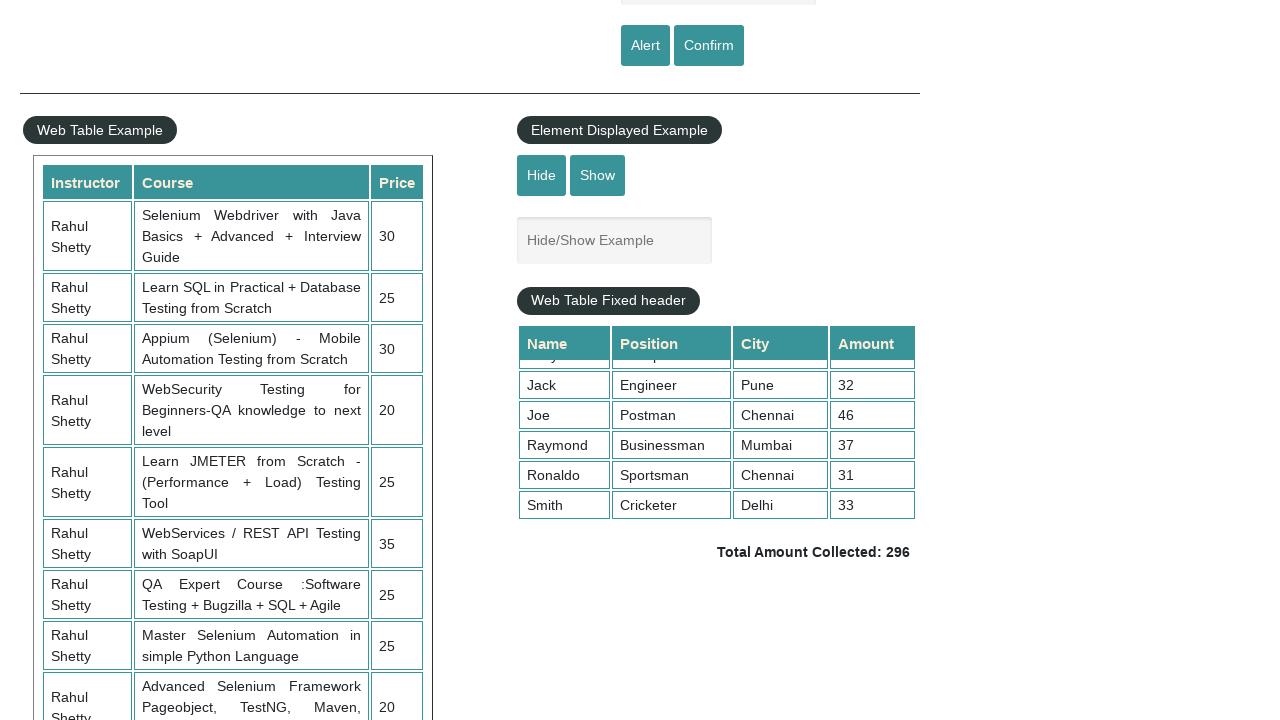

Retrieved all price cells from table column 4
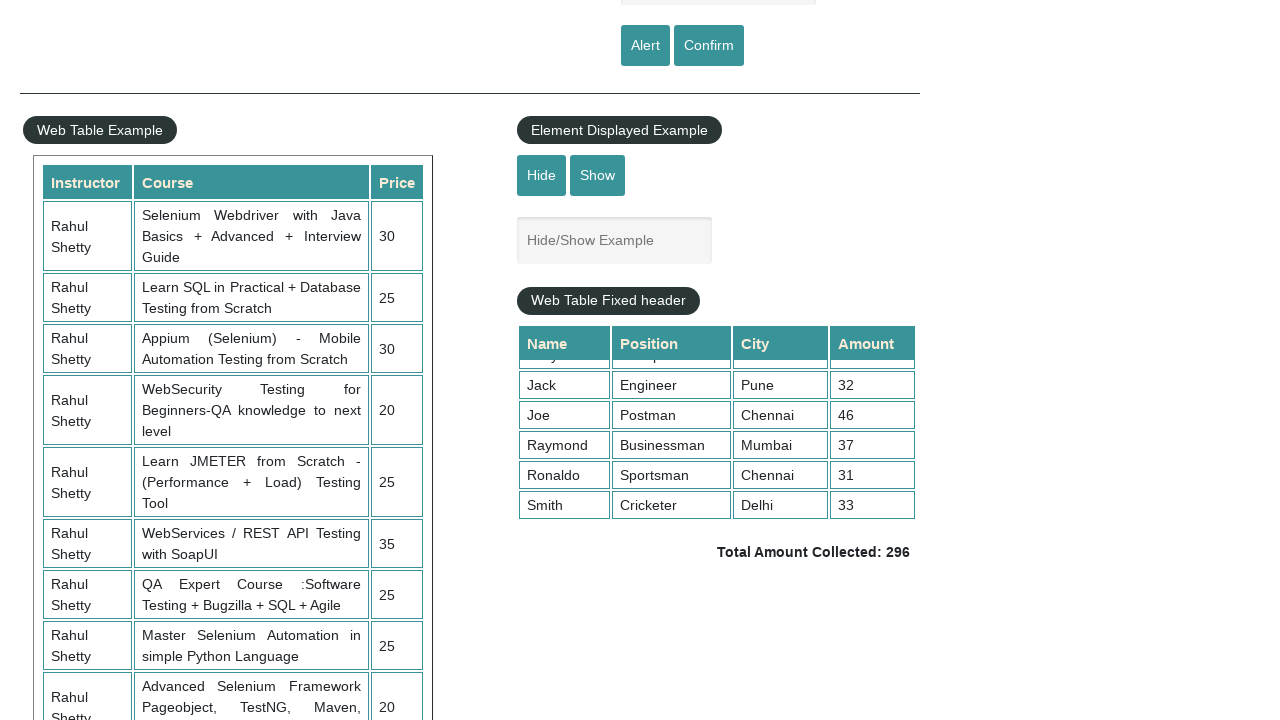

Calculated sum of all price values: 296
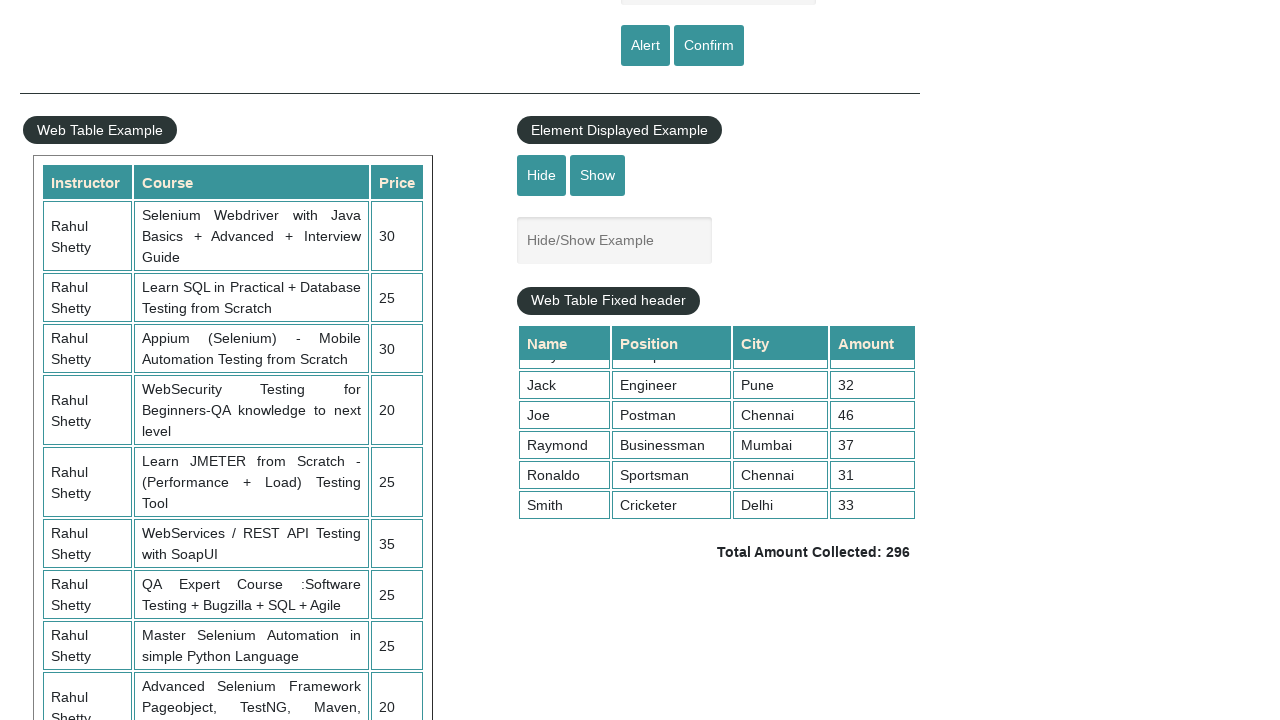

Retrieved total amount text from page
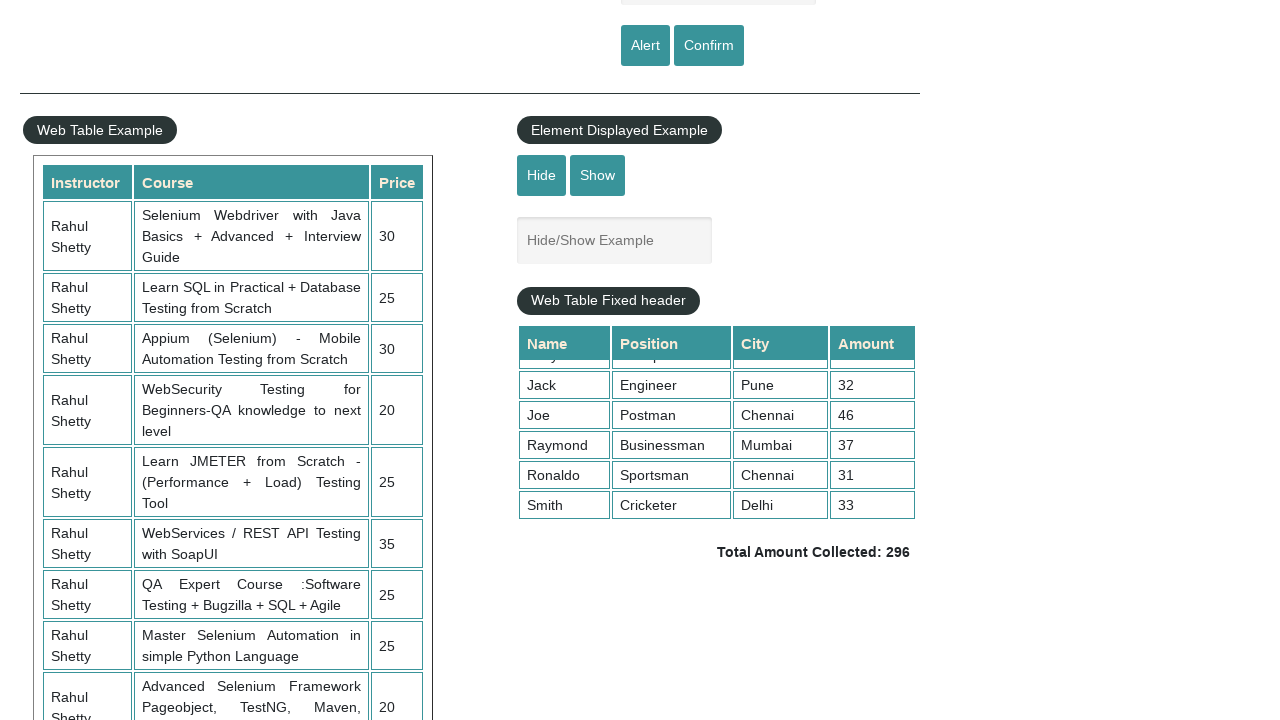

Extracted expected total amount value: 296
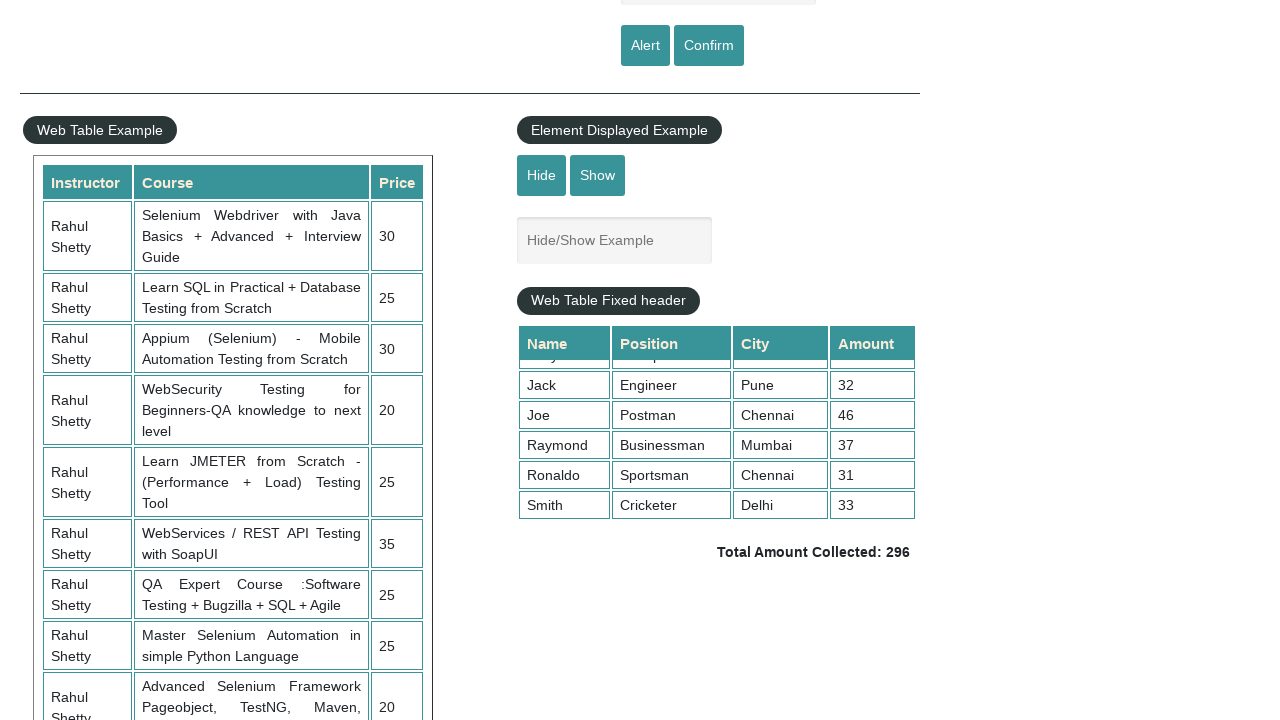

Verified calculated sum (296) matches expected total (296)
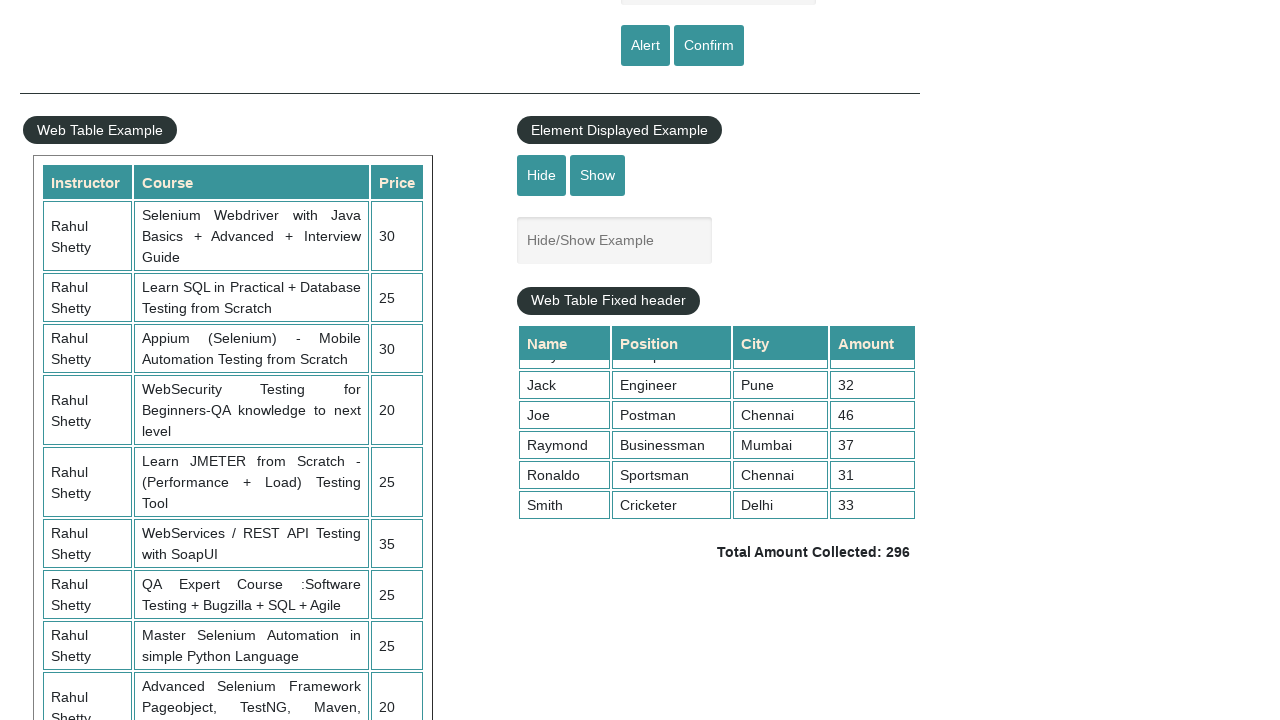

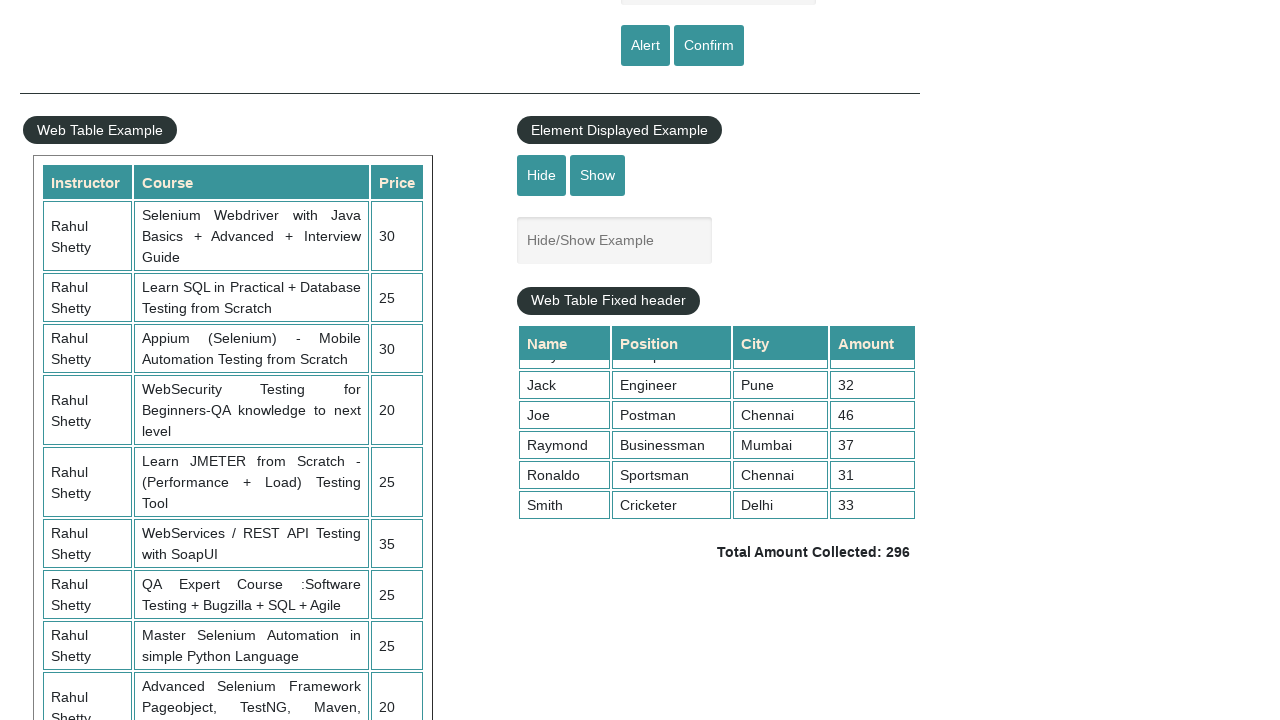